Tests browser alert/confirm dialog handling by clicking a button that triggers an alert, accepting it, then reading a value from the page to perform a calculation and submit the answer.

Starting URL: http://suninjuly.github.io/alert_accept.html

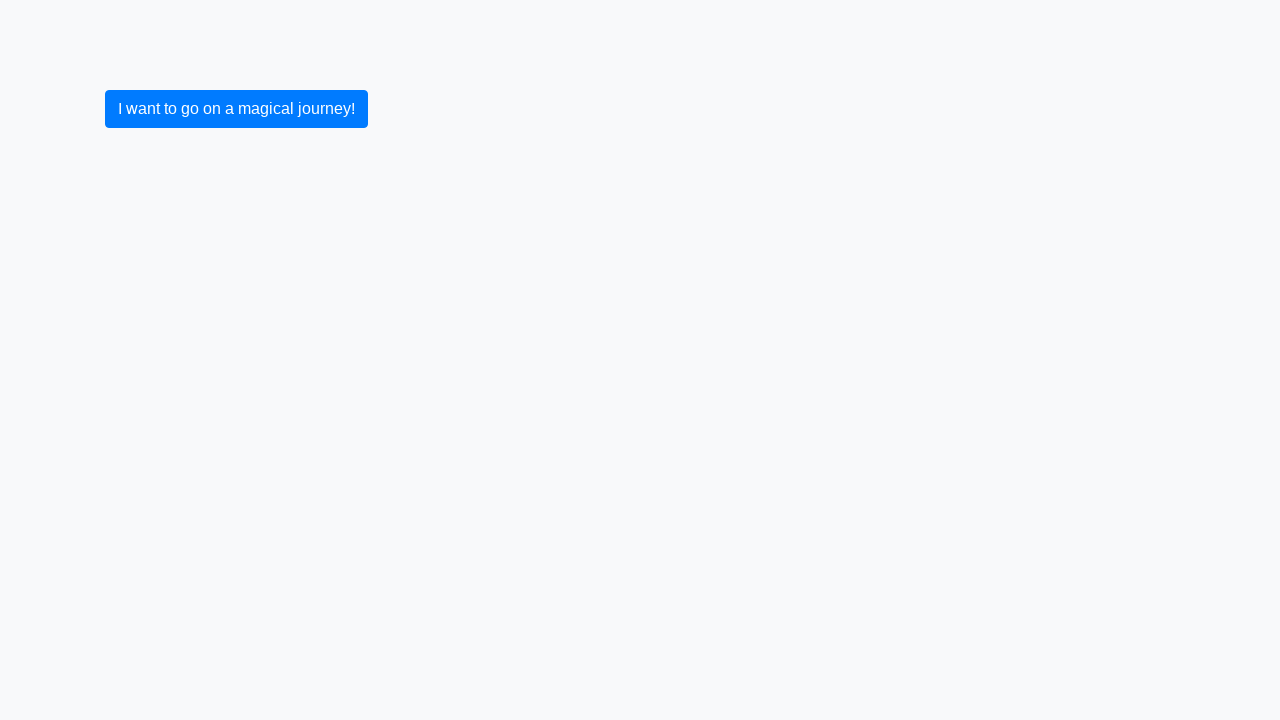

Set up dialog handler to automatically accept alerts/confirms
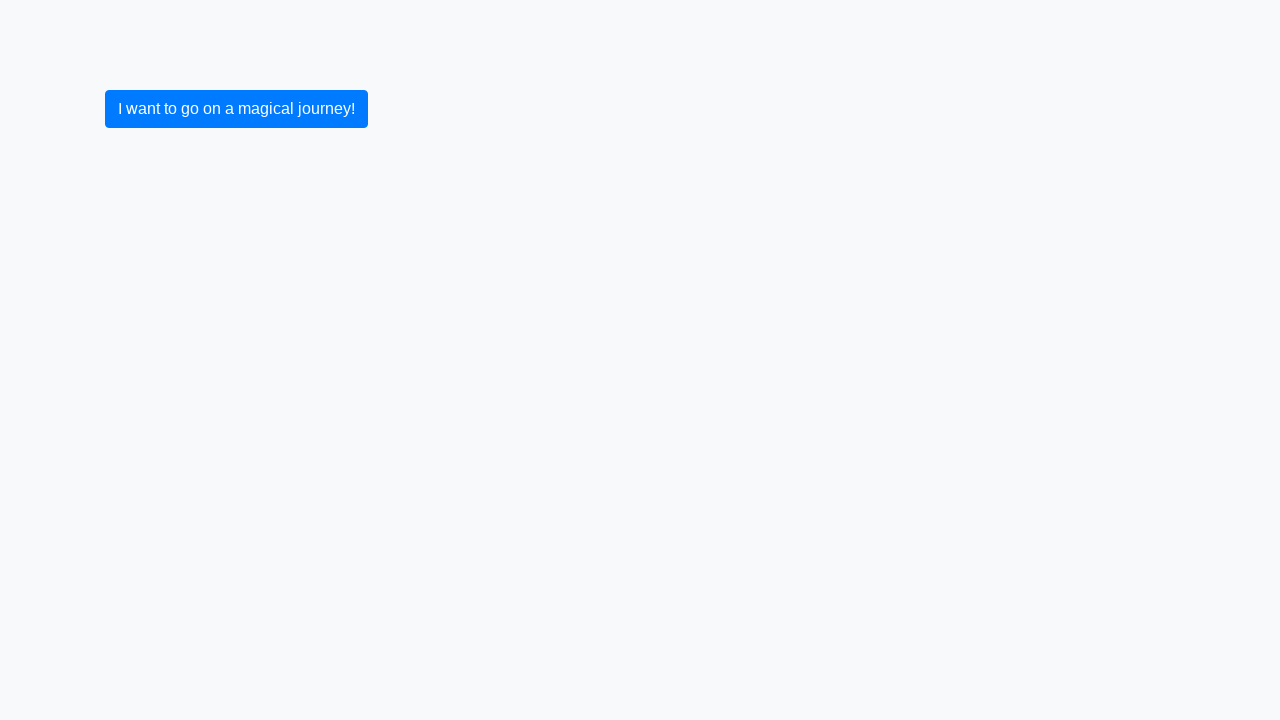

Clicked button to trigger alert dialog at (236, 109) on button
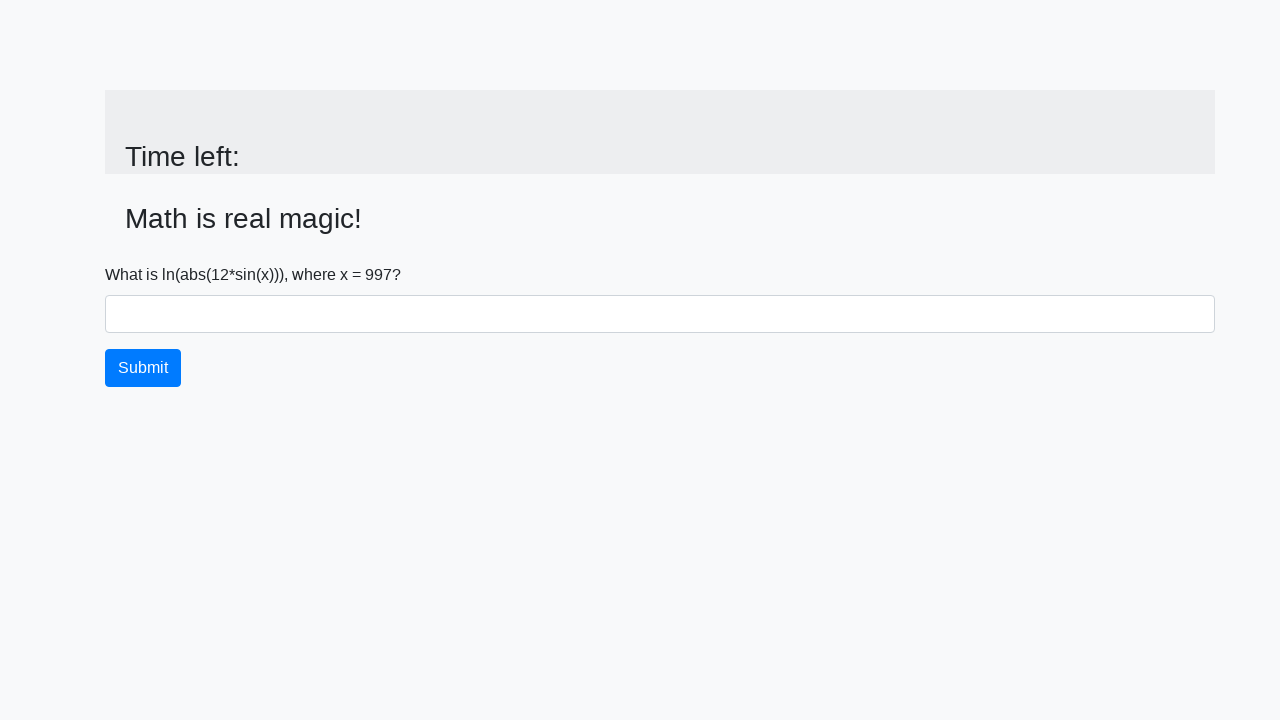

Waited for page to update after alert was accepted
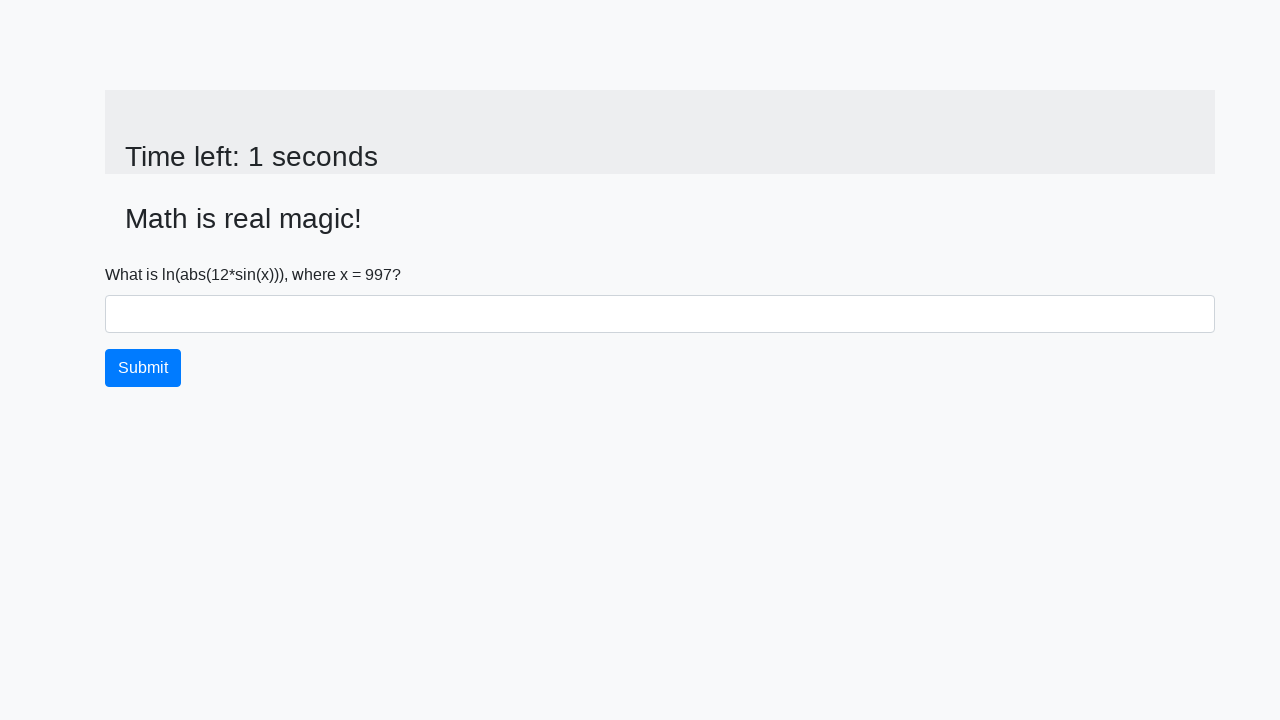

Located the input value element
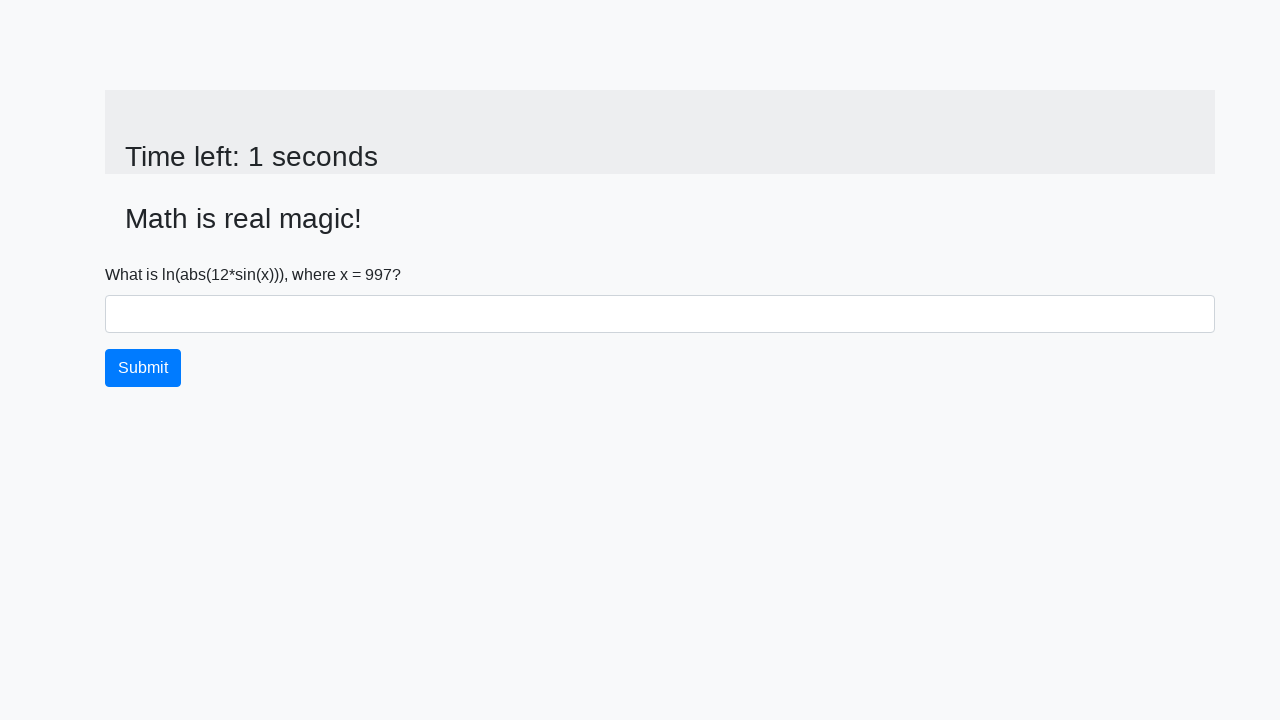

Extracted input value: 997
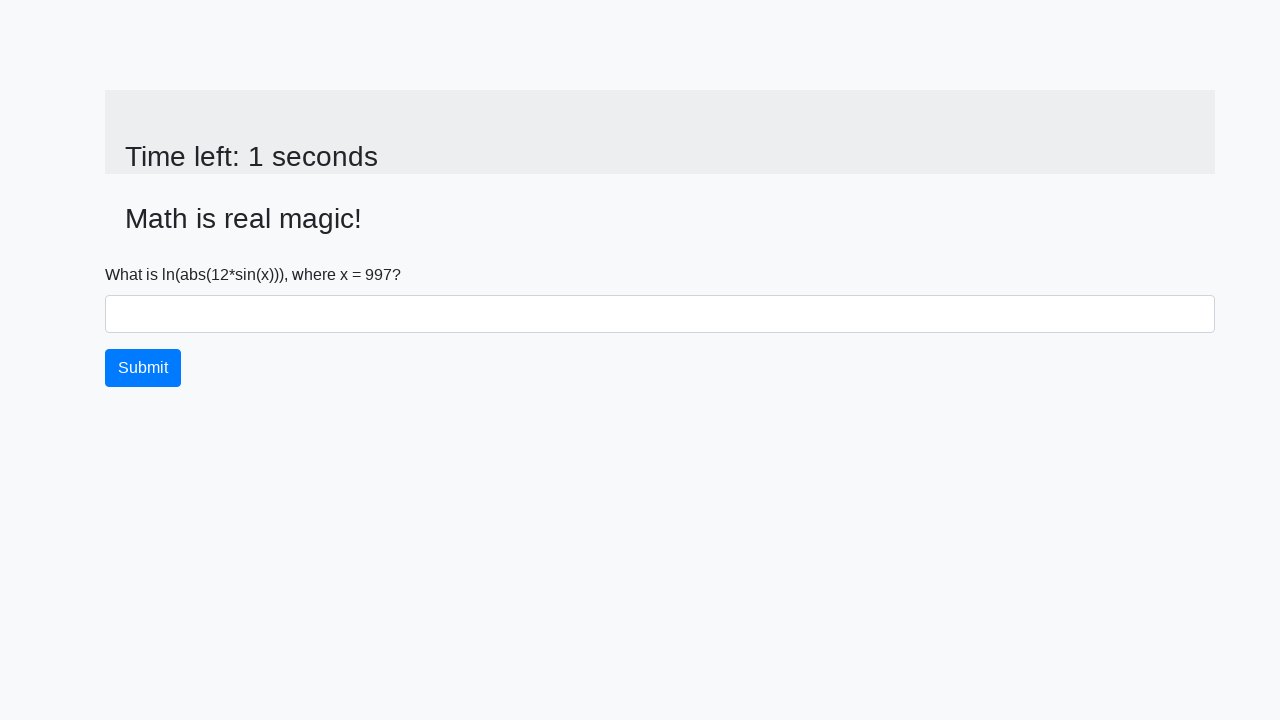

Calculated answer using formula: 2.377285225198395
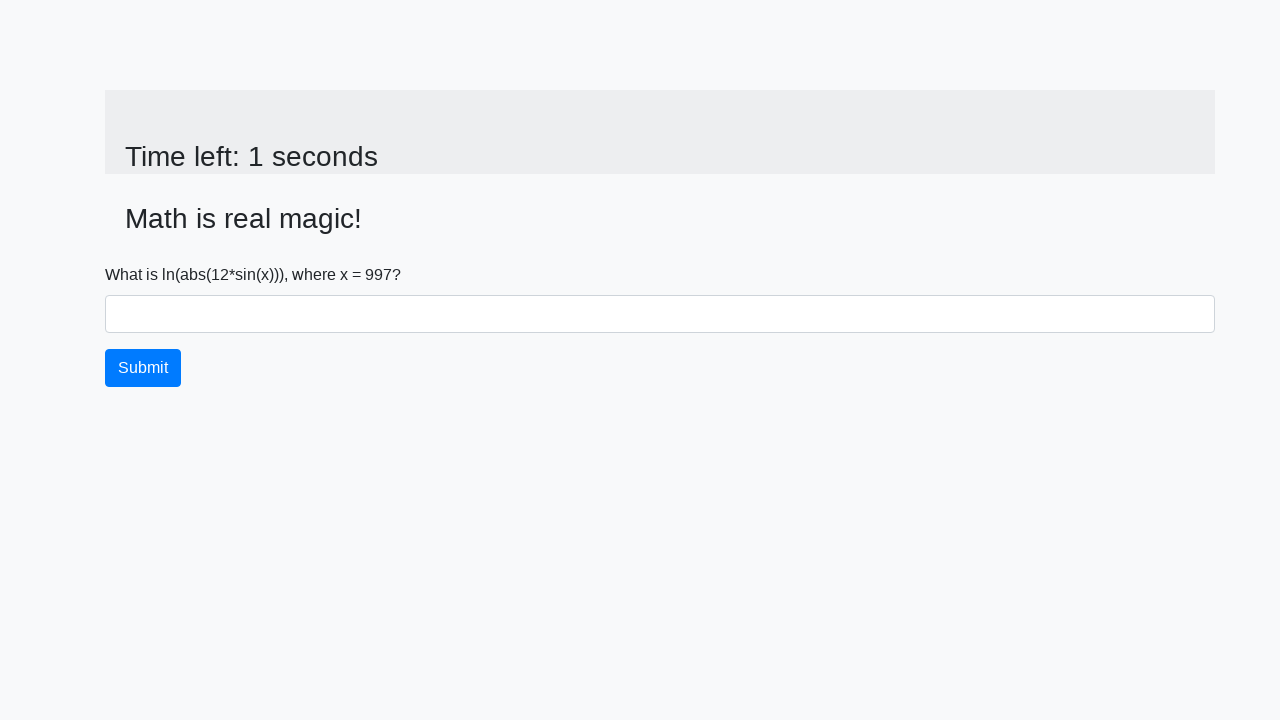

Filled answer field with calculated value: 2.377285225198395 on #answer
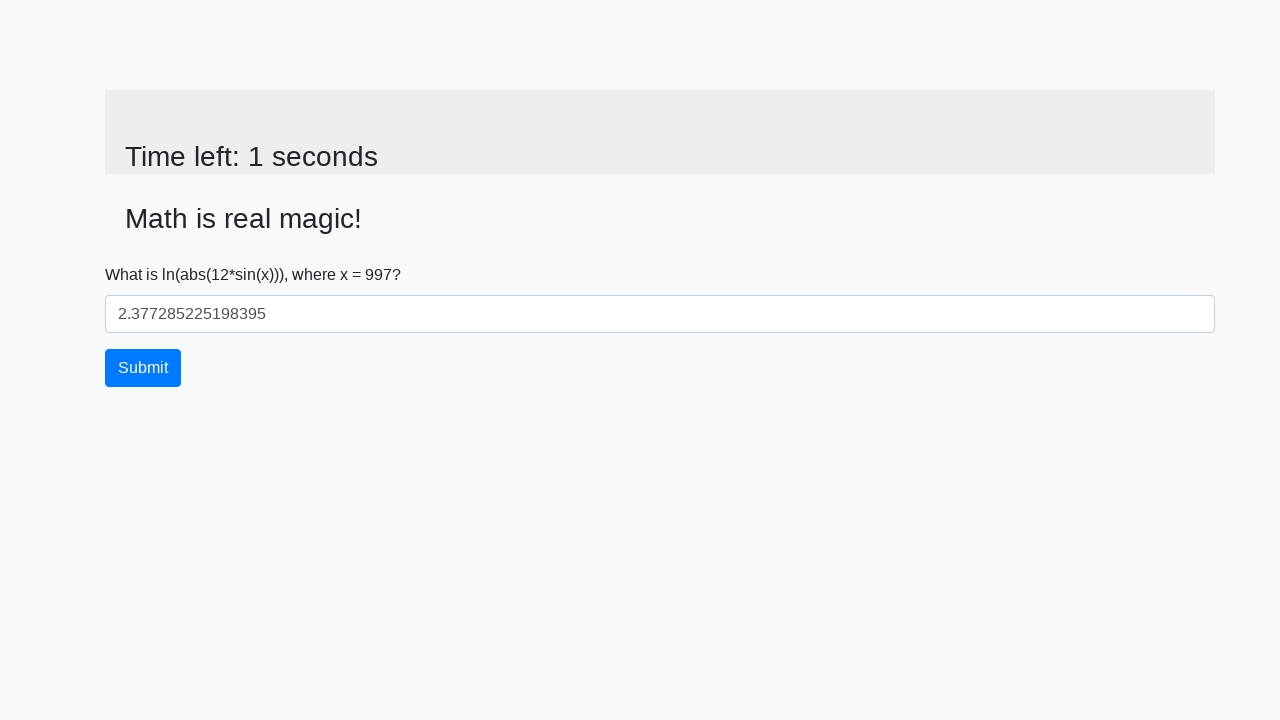

Clicked submit button to submit the answer at (143, 368) on button.btn
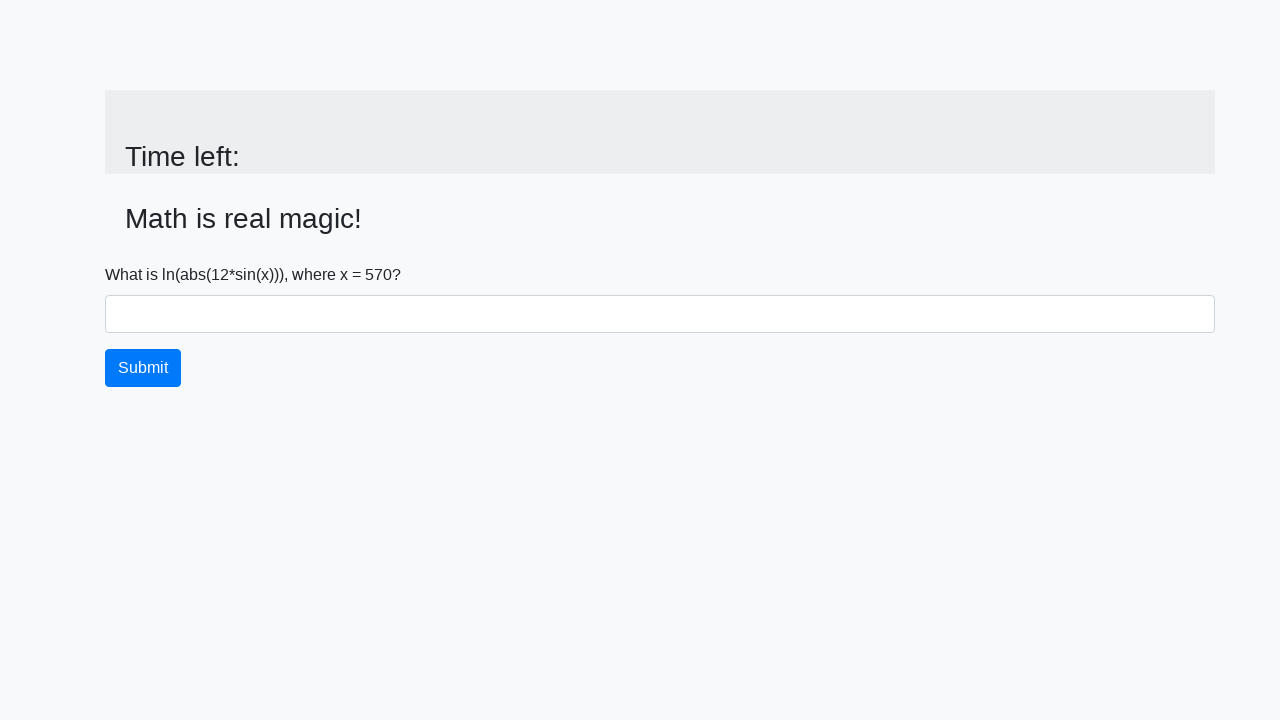

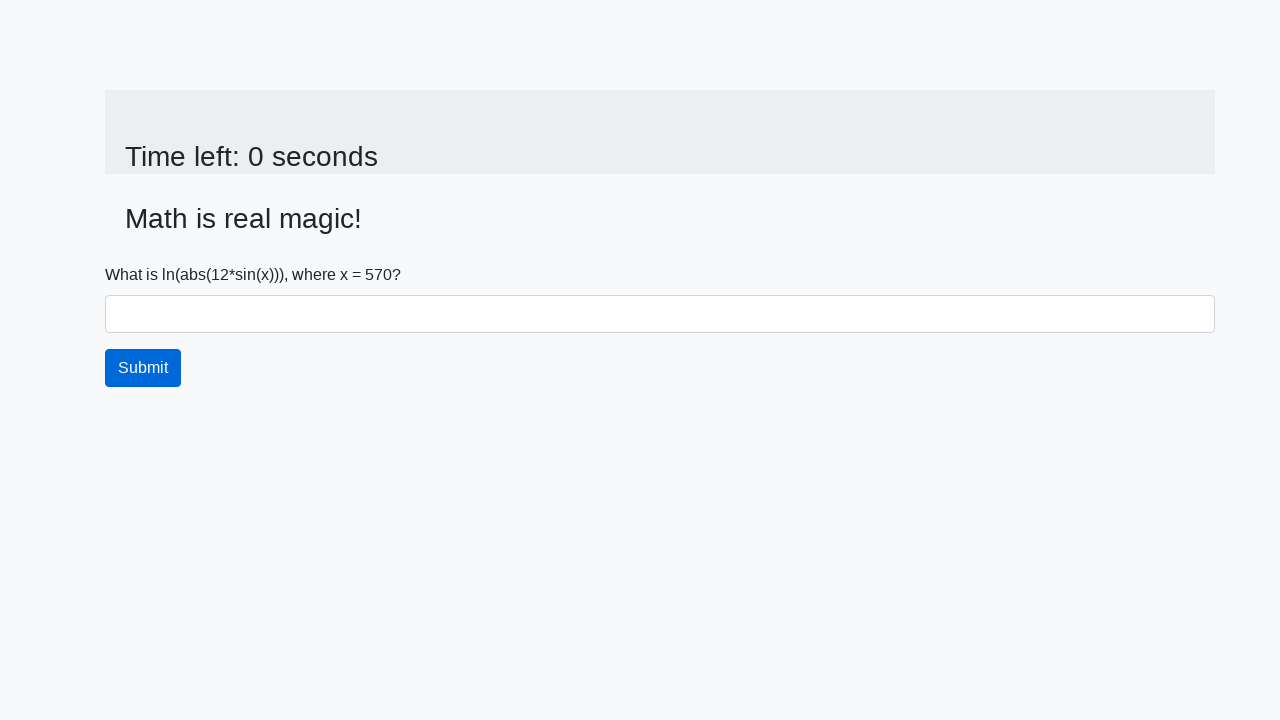